Tests that edits are cancelled when pressing Escape key.

Starting URL: https://demo.playwright.dev/todomvc

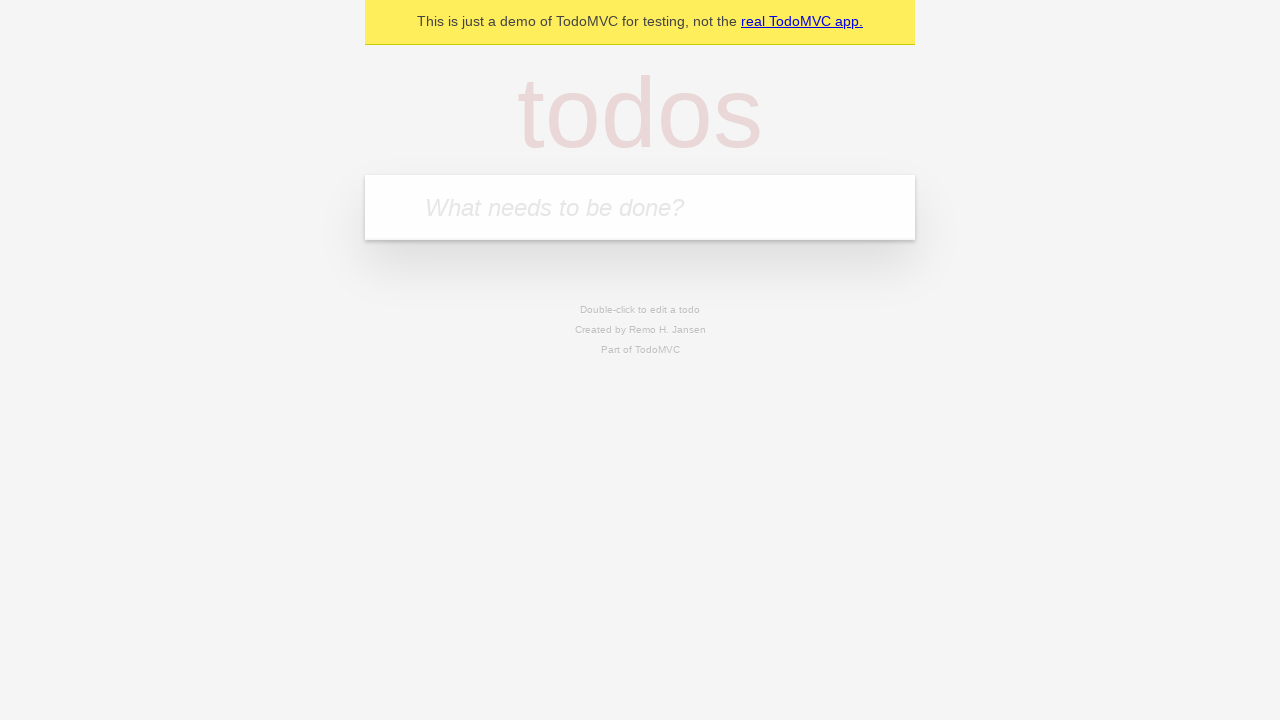

Filled first todo with 'buy some cheese' on internal:attr=[placeholder="What needs to be done?"i]
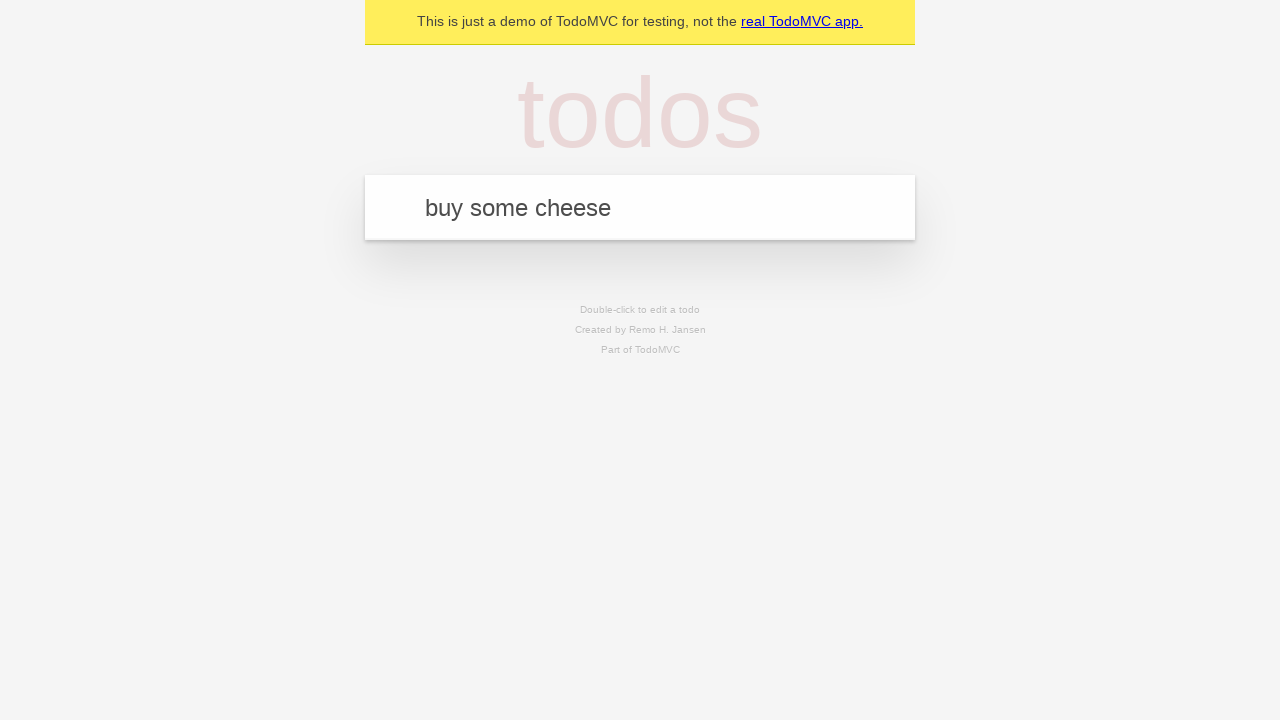

Pressed Enter to add first todo on internal:attr=[placeholder="What needs to be done?"i]
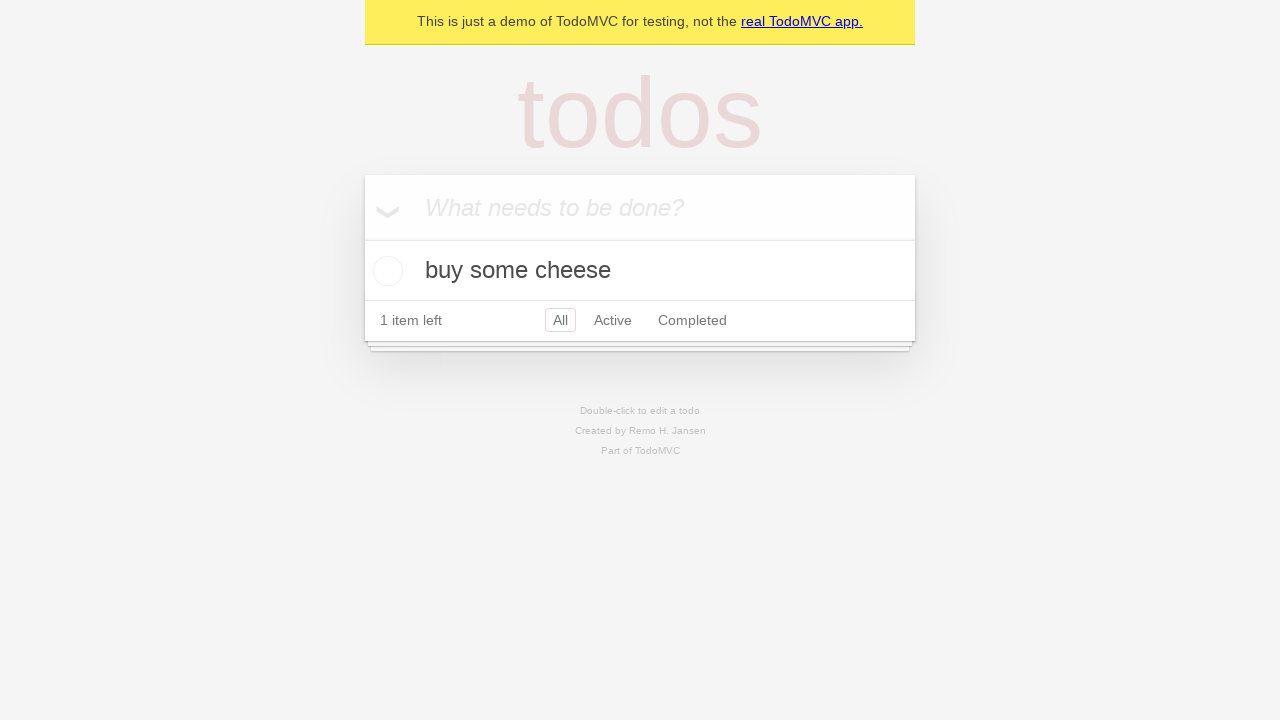

Filled second todo with 'feed the cat' on internal:attr=[placeholder="What needs to be done?"i]
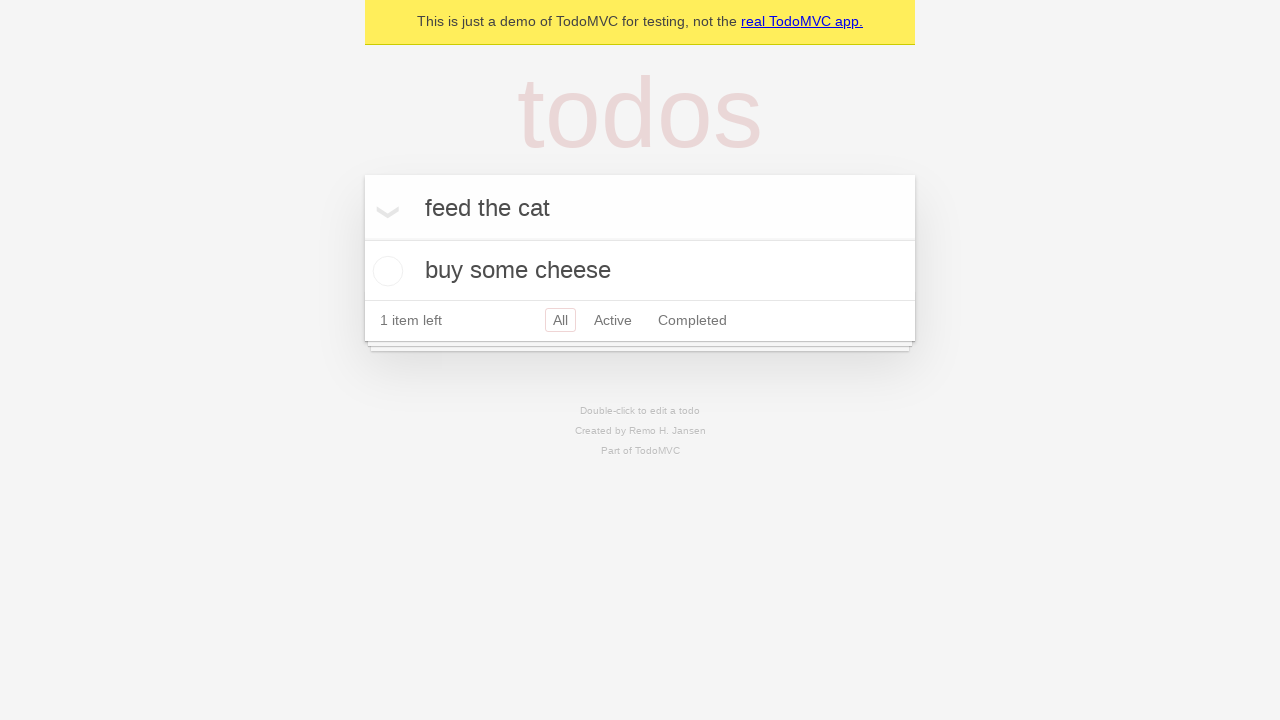

Pressed Enter to add second todo on internal:attr=[placeholder="What needs to be done?"i]
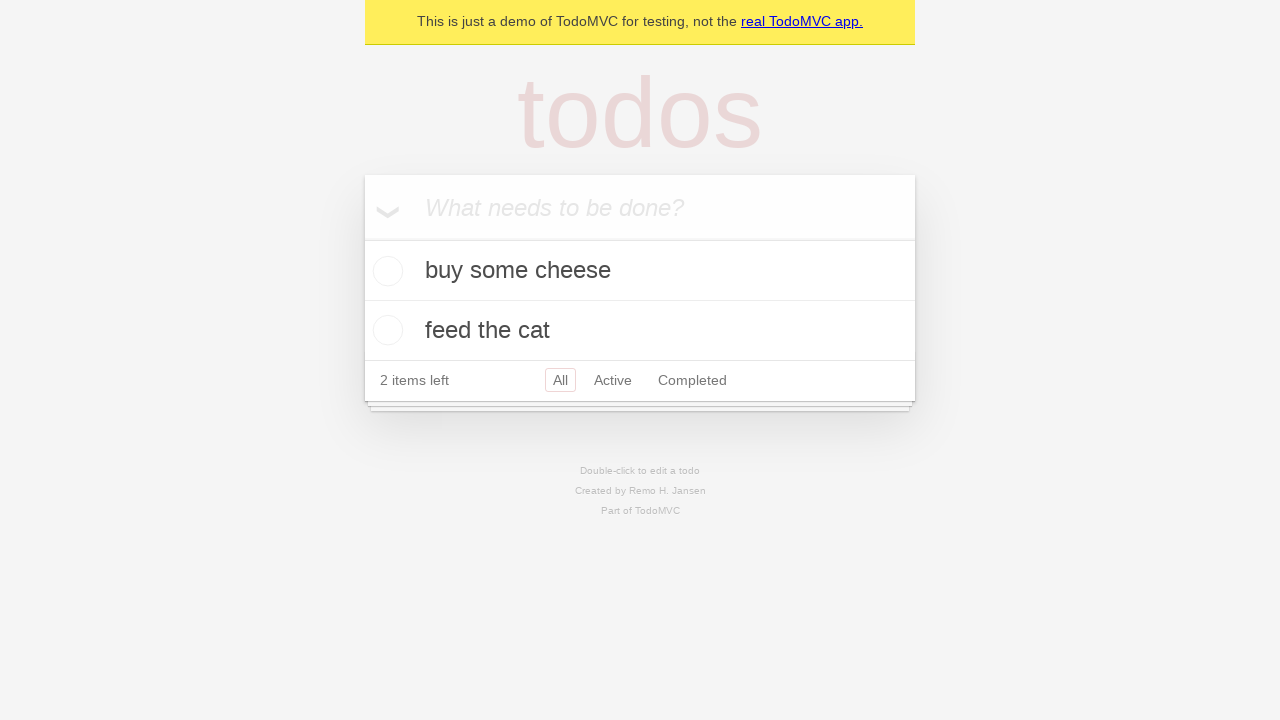

Filled third todo with 'book a doctors appointment' on internal:attr=[placeholder="What needs to be done?"i]
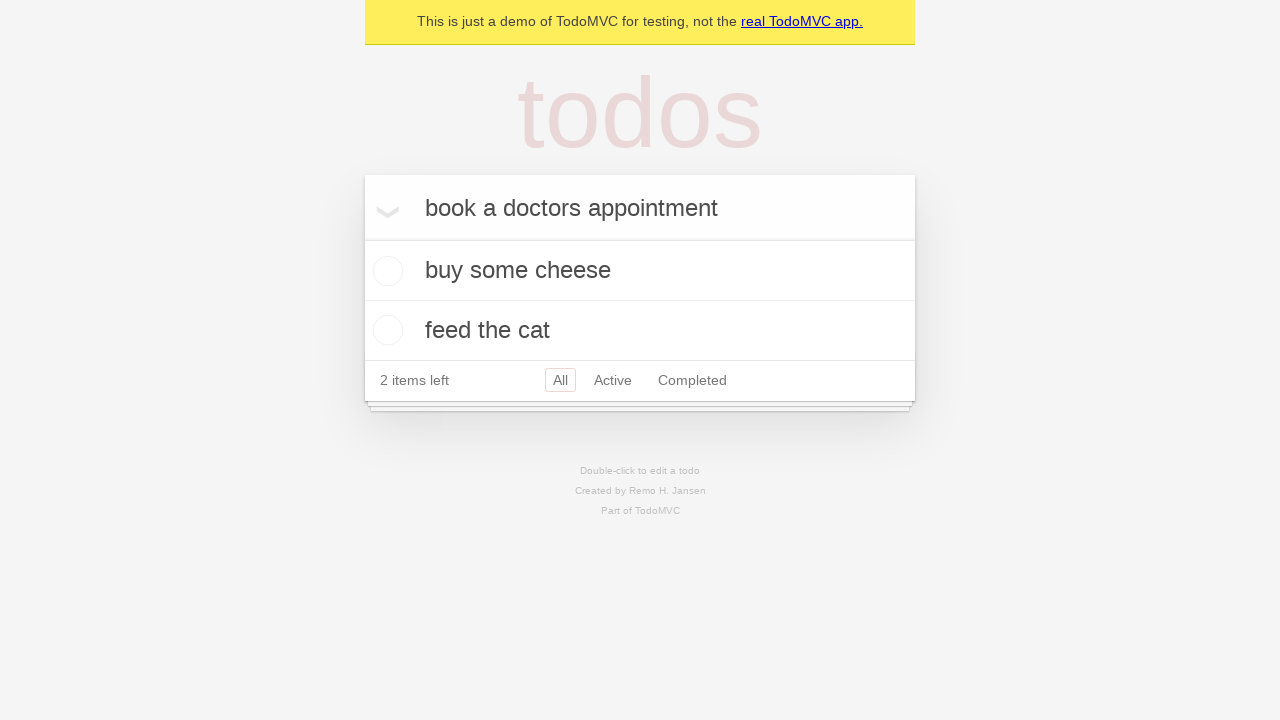

Pressed Enter to add third todo on internal:attr=[placeholder="What needs to be done?"i]
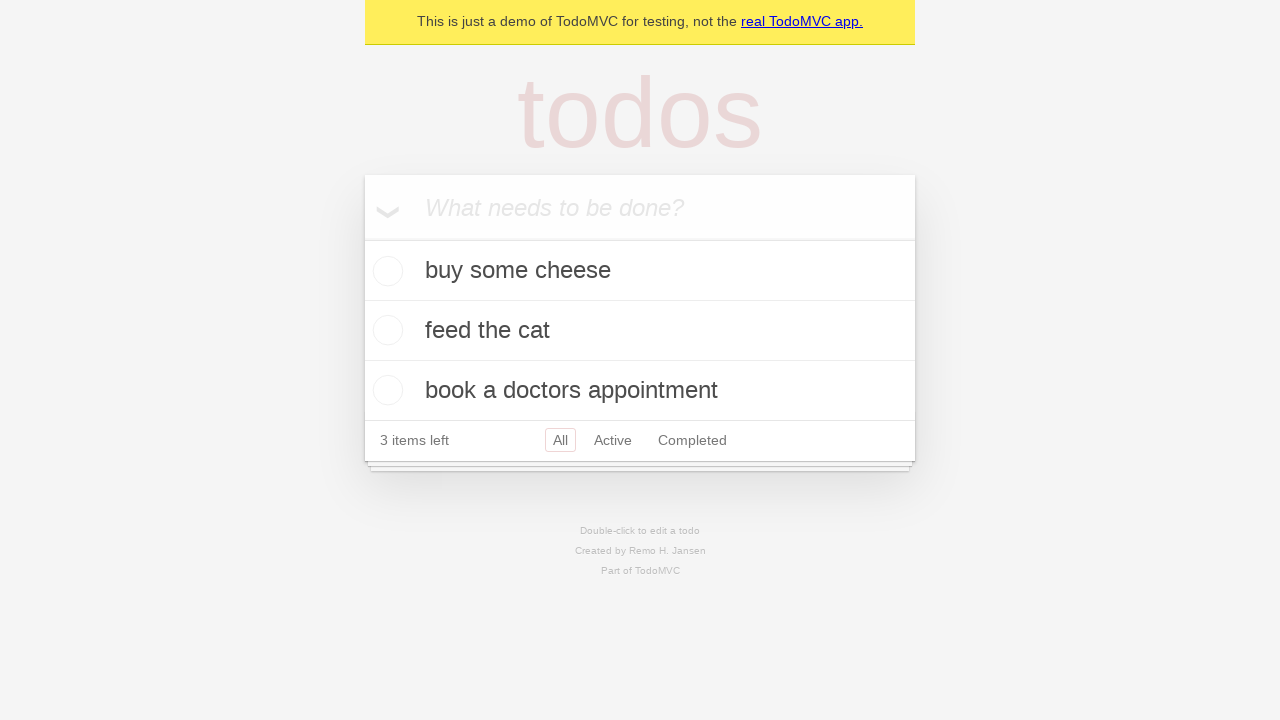

Double-clicked second todo item to enter edit mode at (640, 331) on internal:testid=[data-testid="todo-item"s] >> nth=1
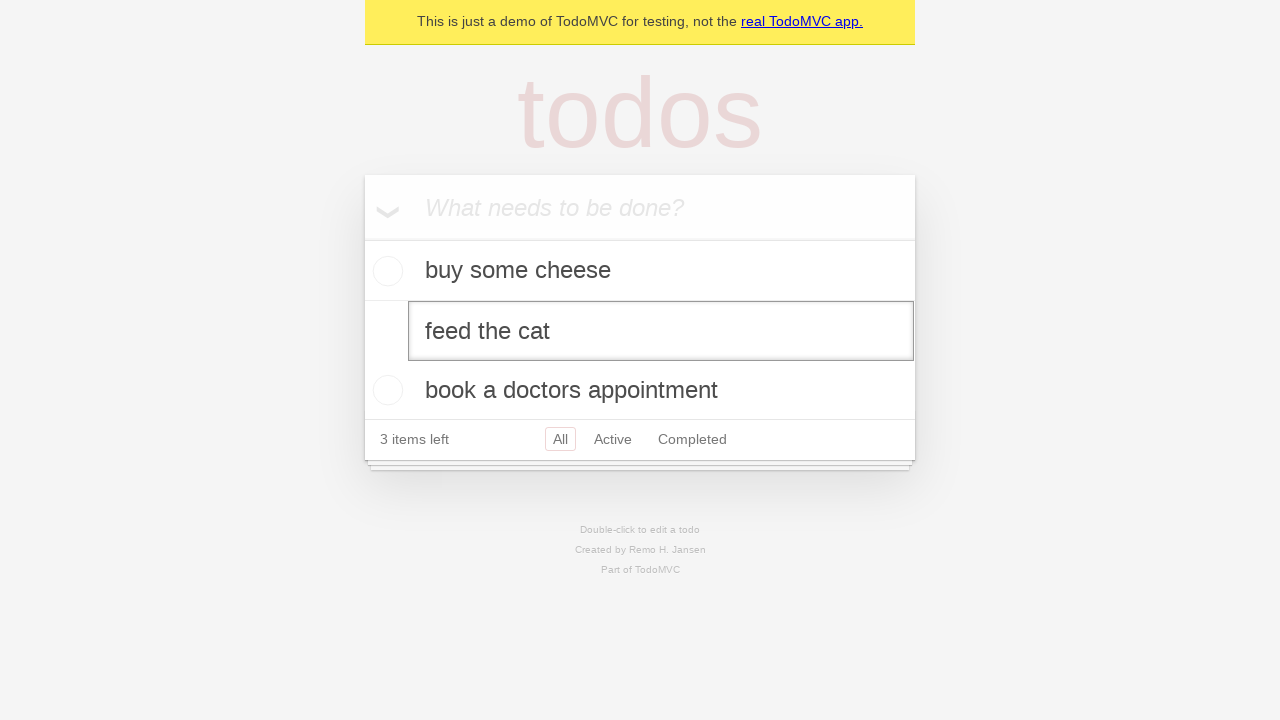

Filled edit textbox with 'buy some sausages' on internal:testid=[data-testid="todo-item"s] >> nth=1 >> internal:role=textbox[nam
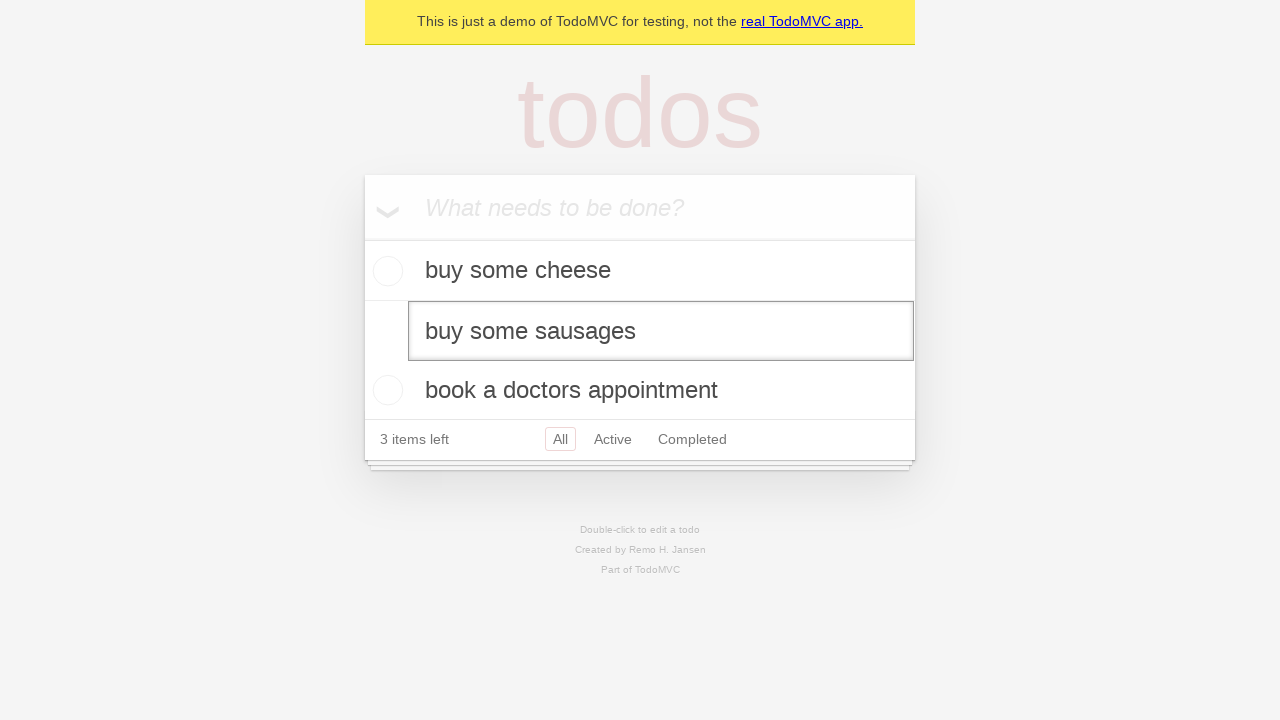

Pressed Escape to cancel edit and revert changes on internal:testid=[data-testid="todo-item"s] >> nth=1 >> internal:role=textbox[nam
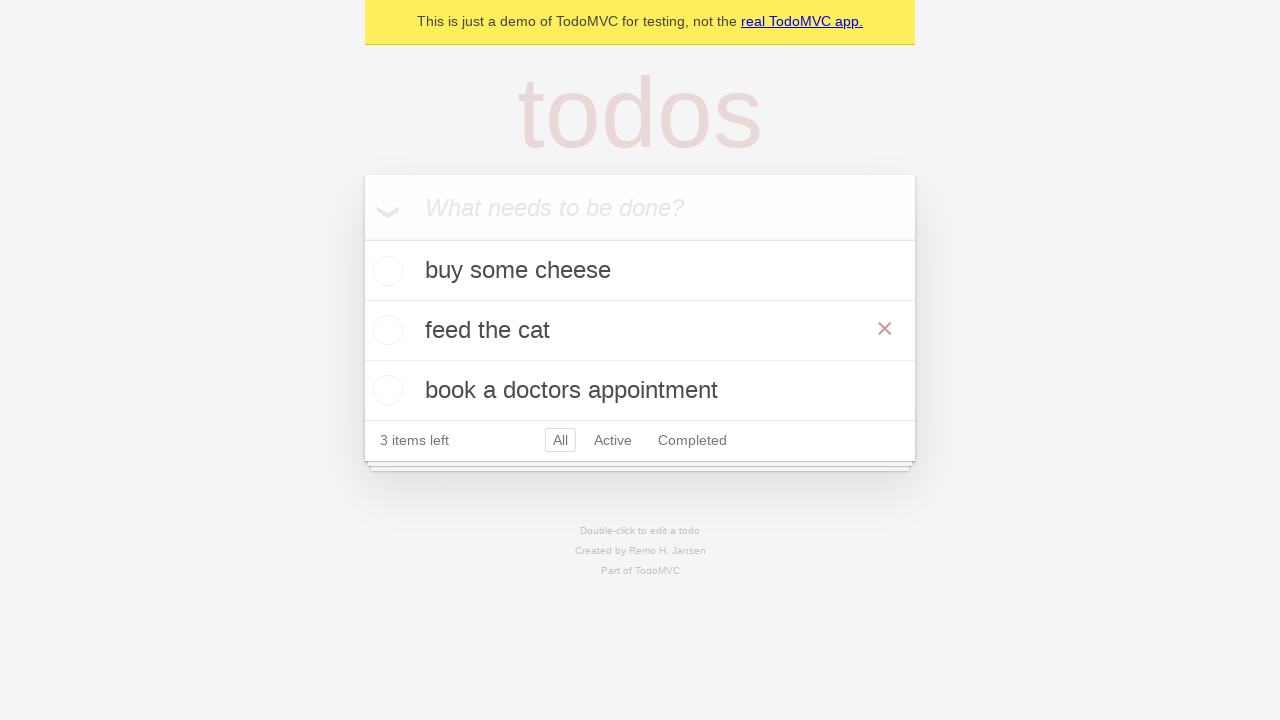

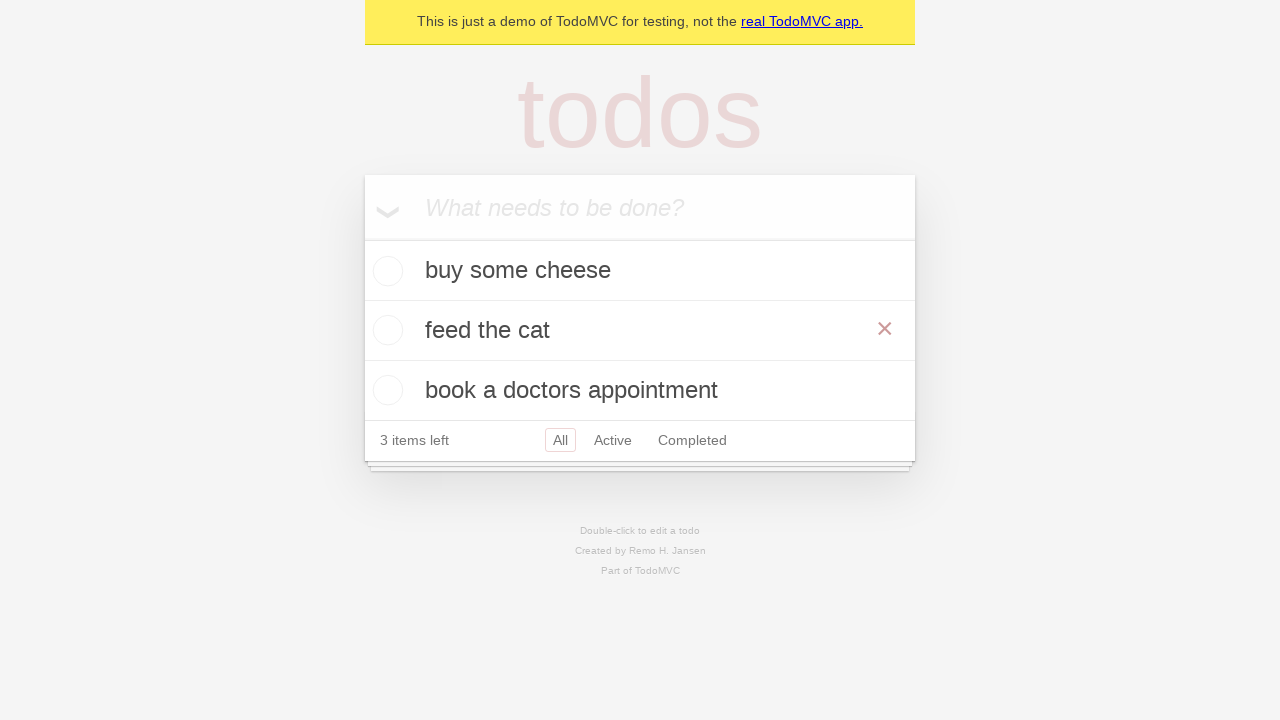